Fills out a complete registration form including personal details, preferences, skills, and date of birth, then submits the form

Starting URL: http://demo.automationtesting.in

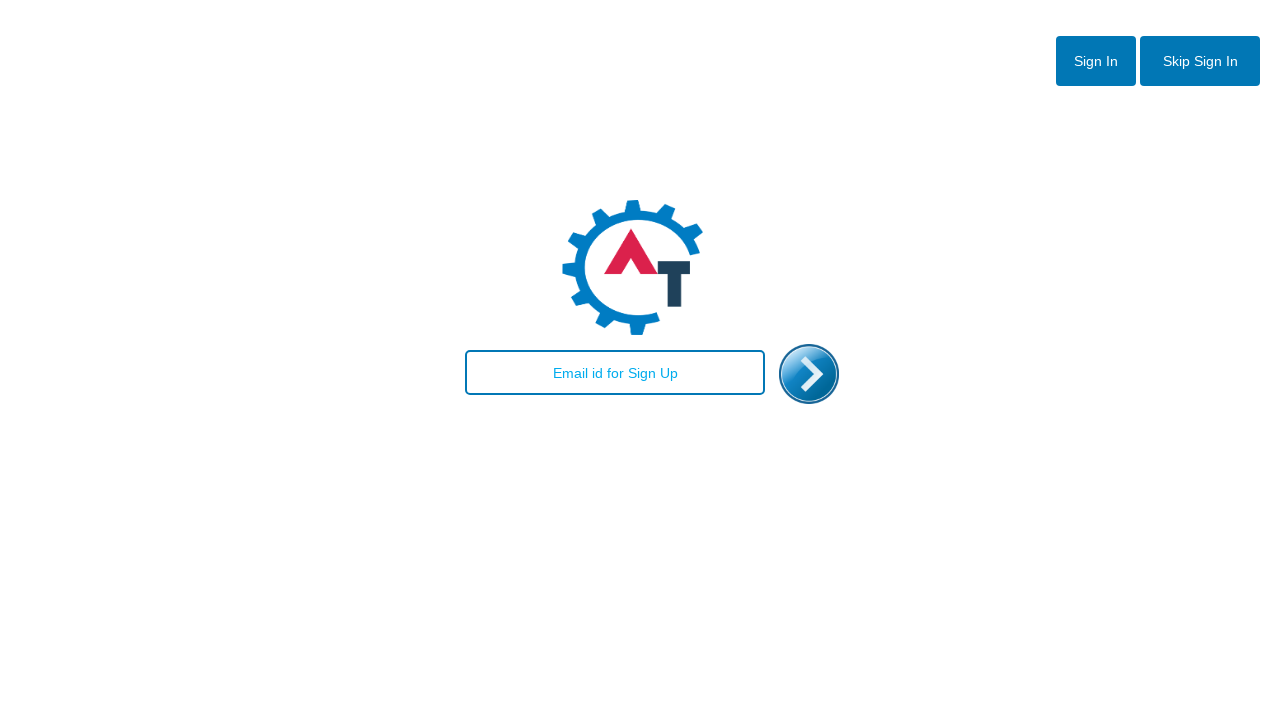

Clicked enter button to proceed to registration at (809, 374) on img[src='enter.png']
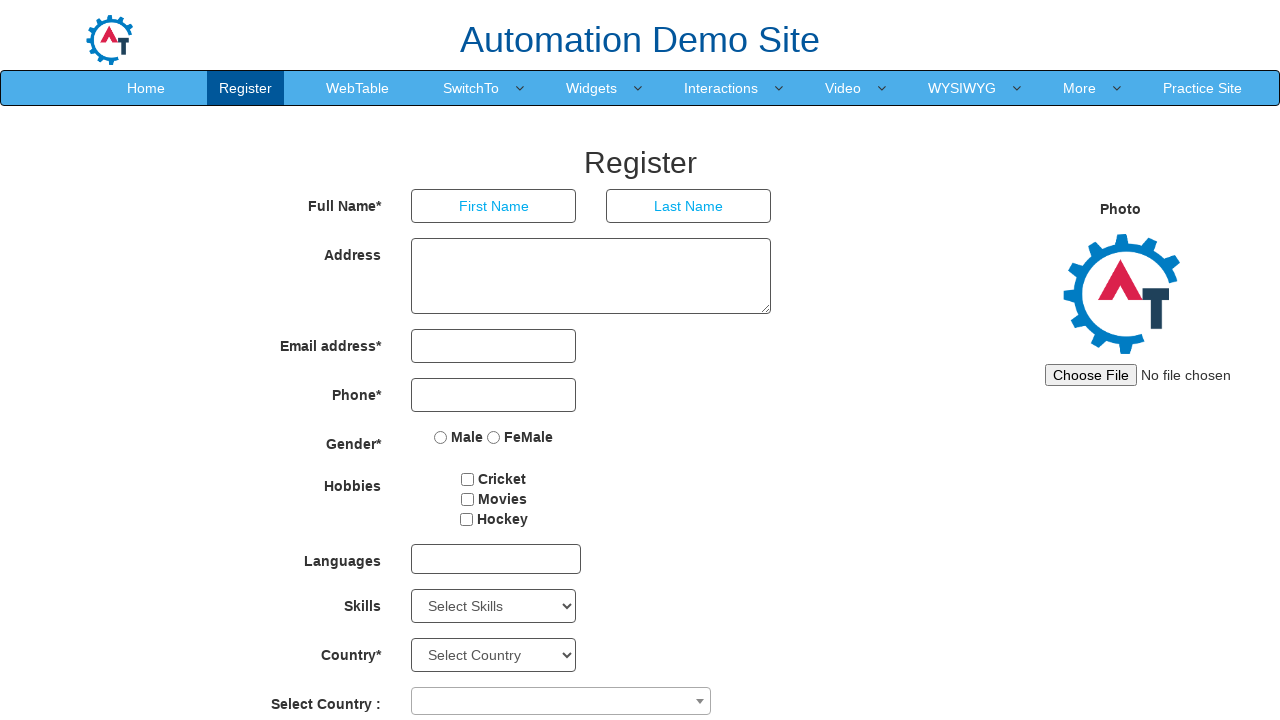

Filled first name with 'Ramana' on input[placeholder='First Name']
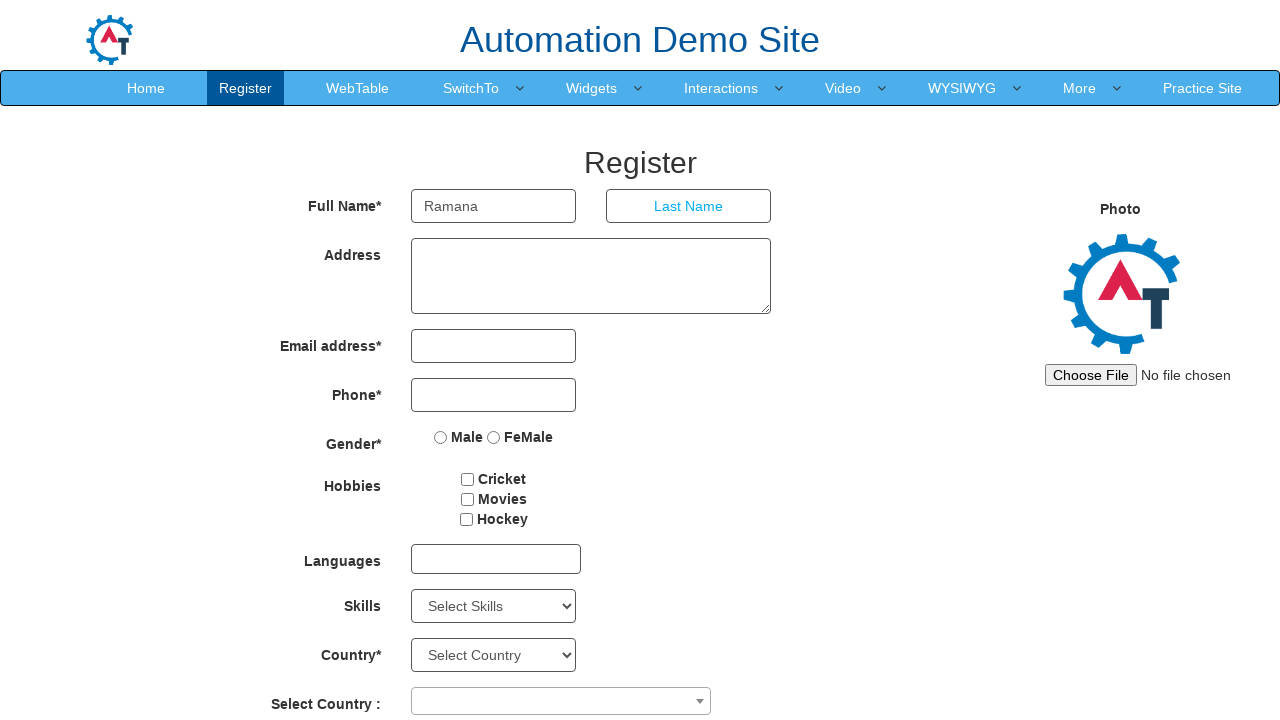

Filled last name with 'Chary' on input[placeholder='Last Name']
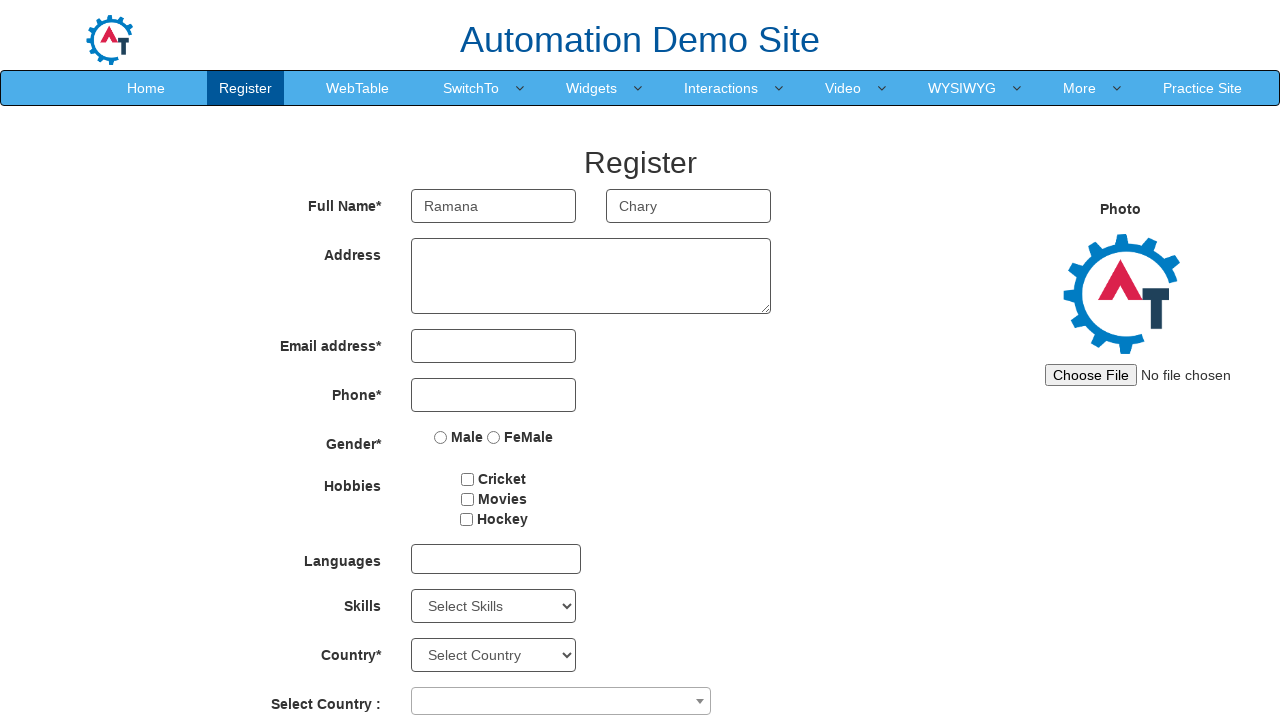

Filled address with 'Hyderabad' on textarea[ng-model='Adress']
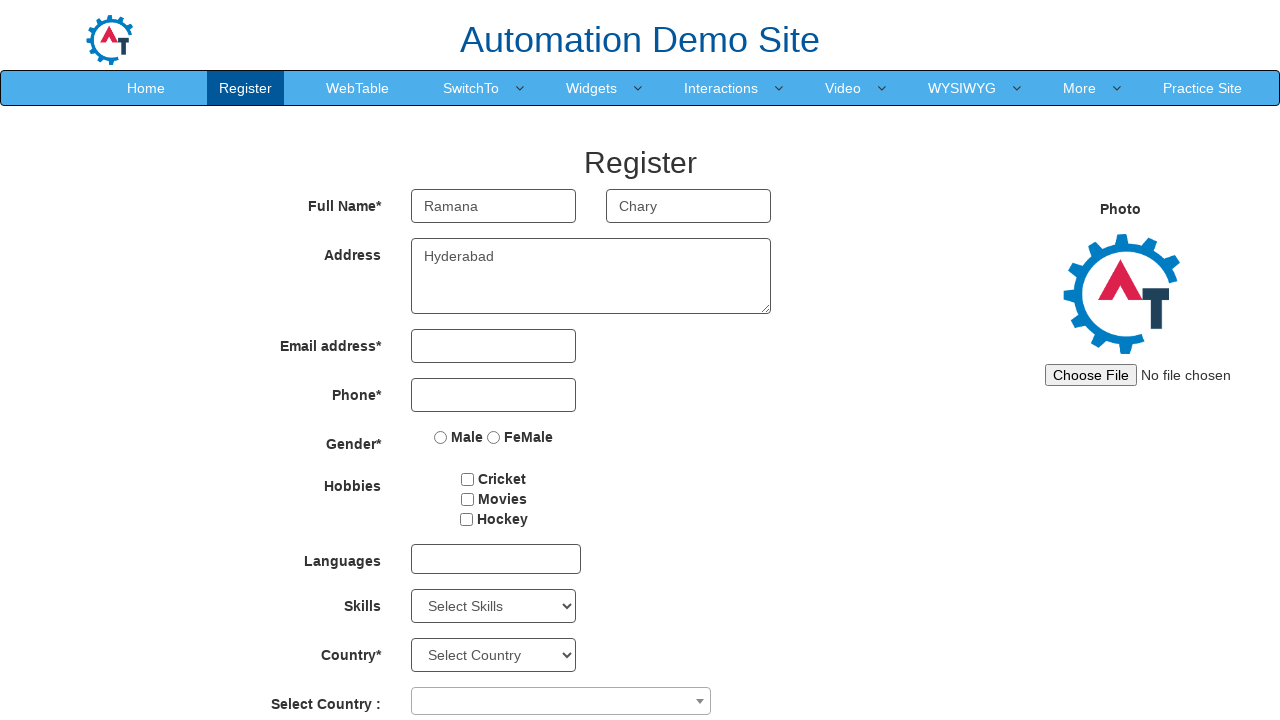

Filled email with 'ramanaricky@gmail.com' on input[ng-model='EmailAdress']
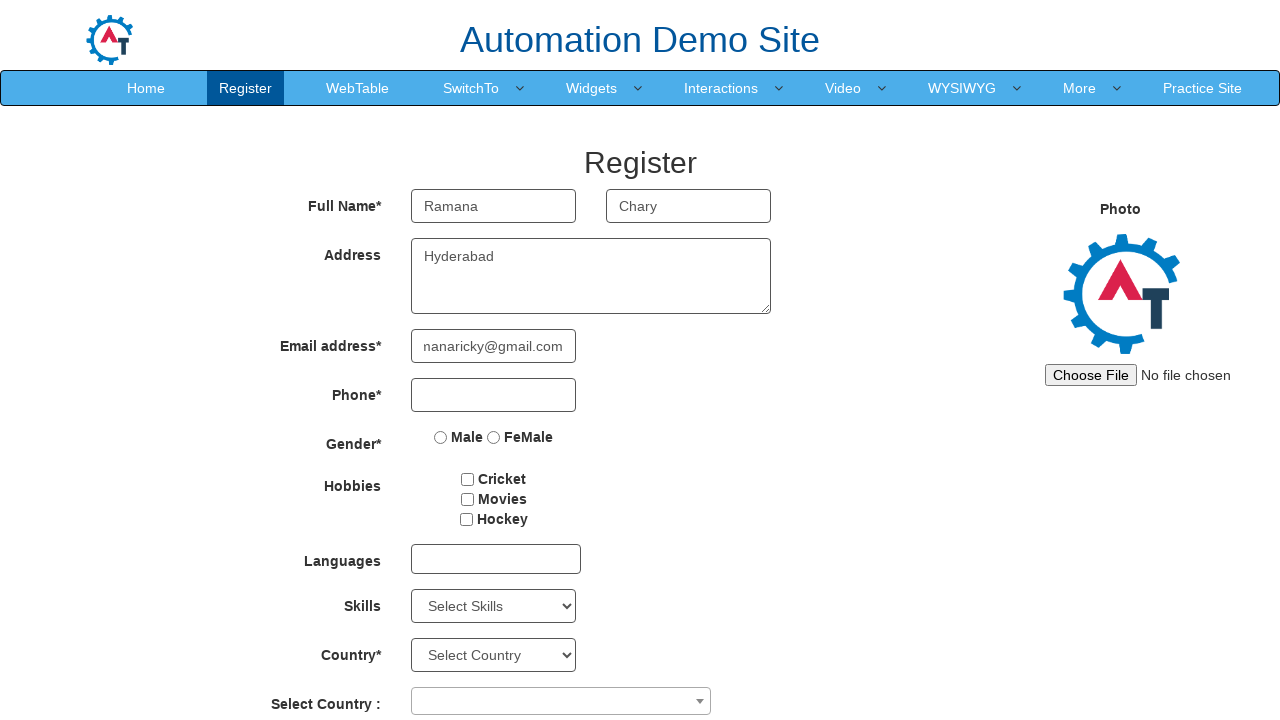

Filled phone number with '900010020' on input[ng-model='Phone']
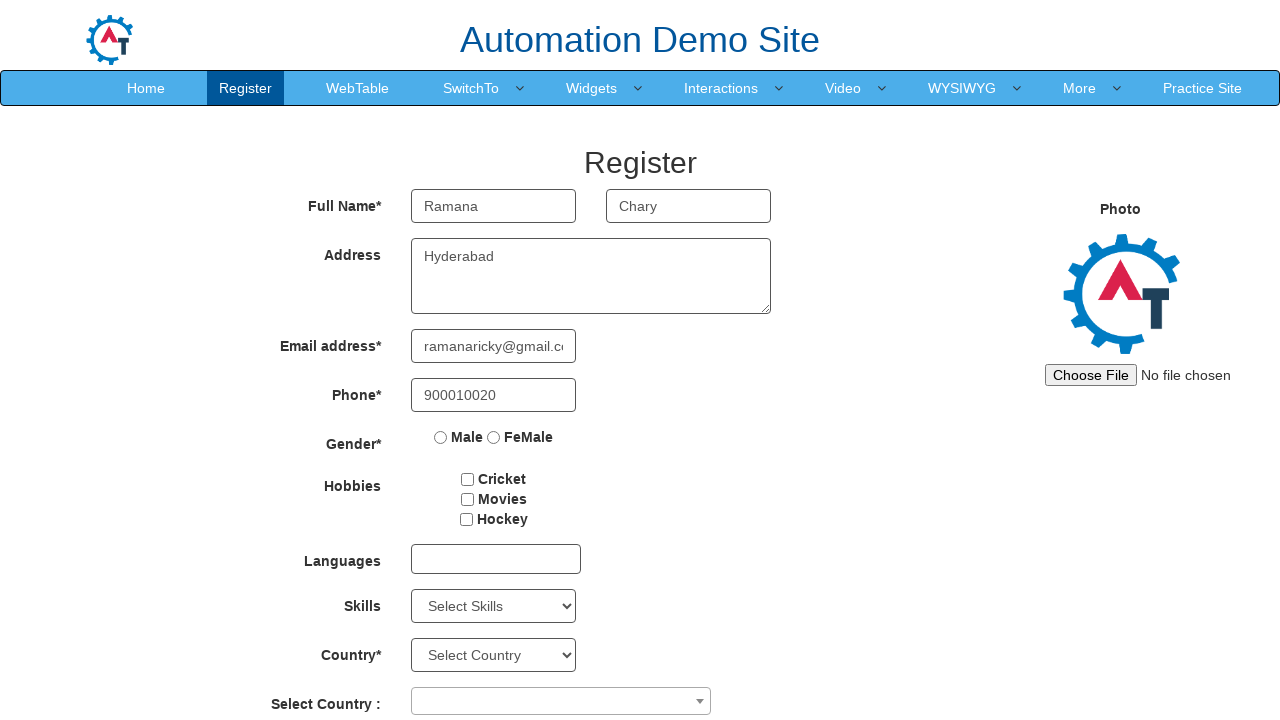

Selected 'Male' as gender at (441, 437) on input[value='Male']
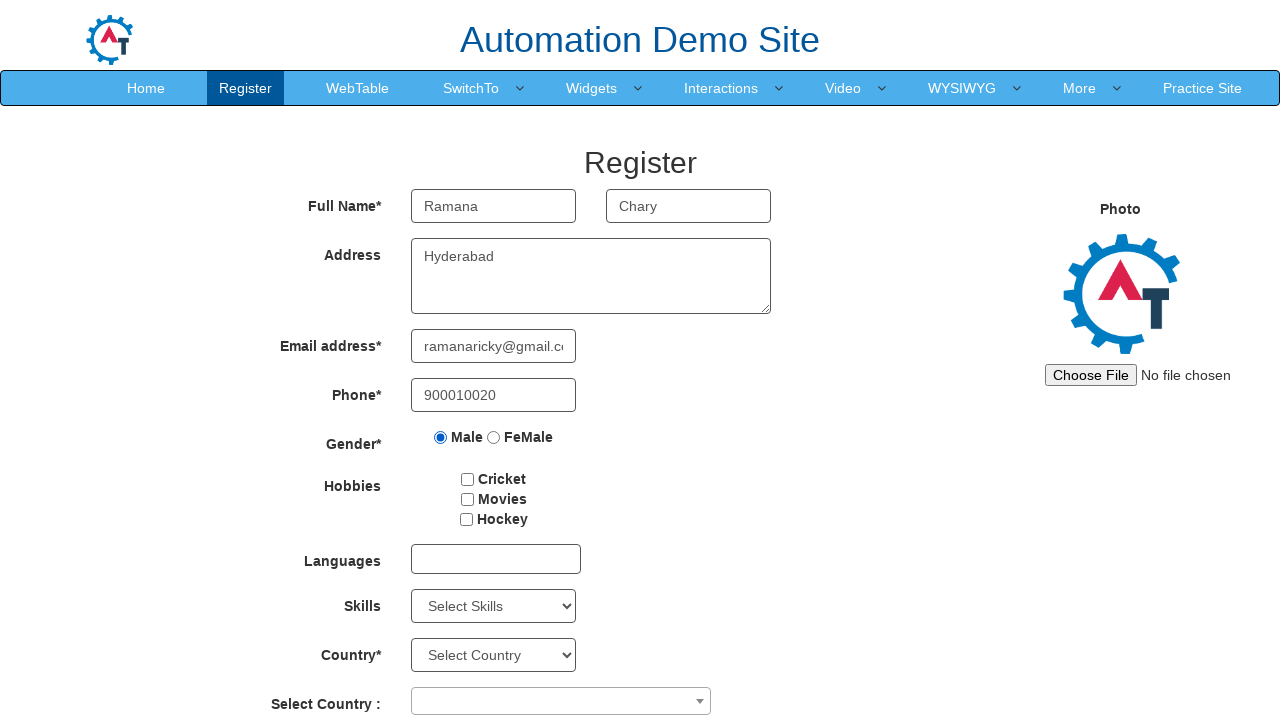

Selected 'Cricket' as hobby at (468, 479) on input[value='Cricket']
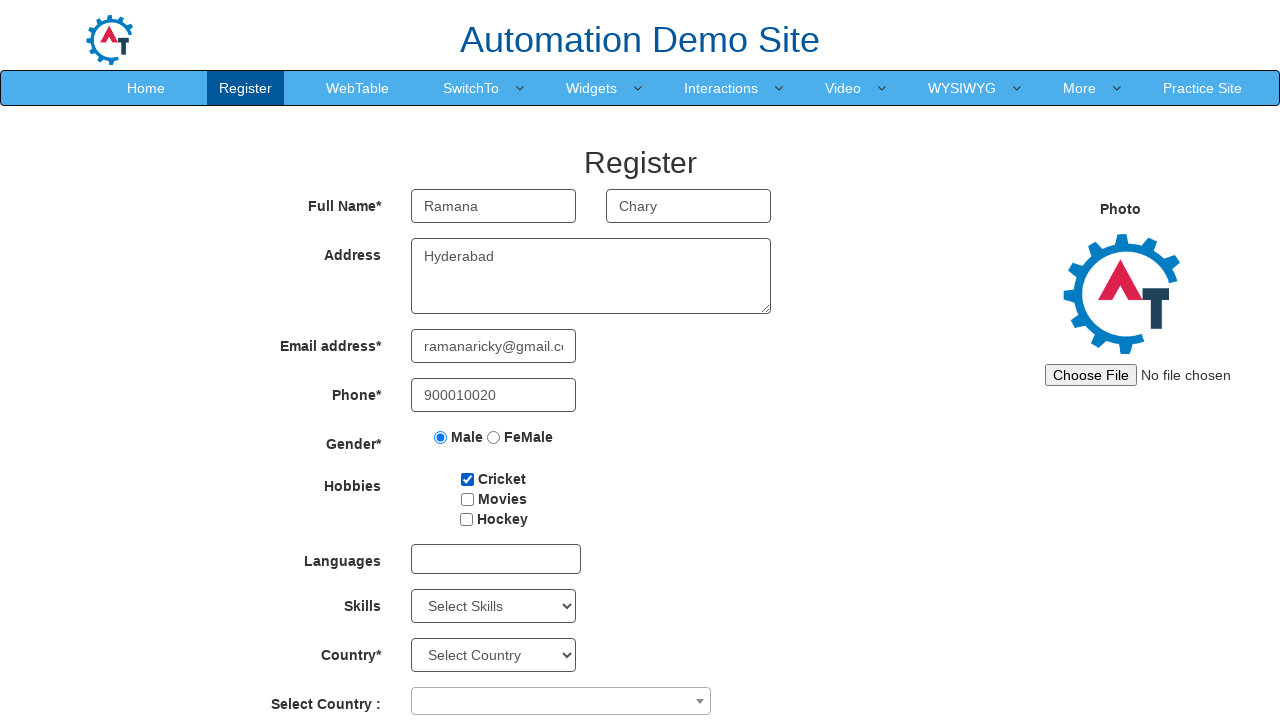

Selected 'Python' from skills dropdown on select#Skills
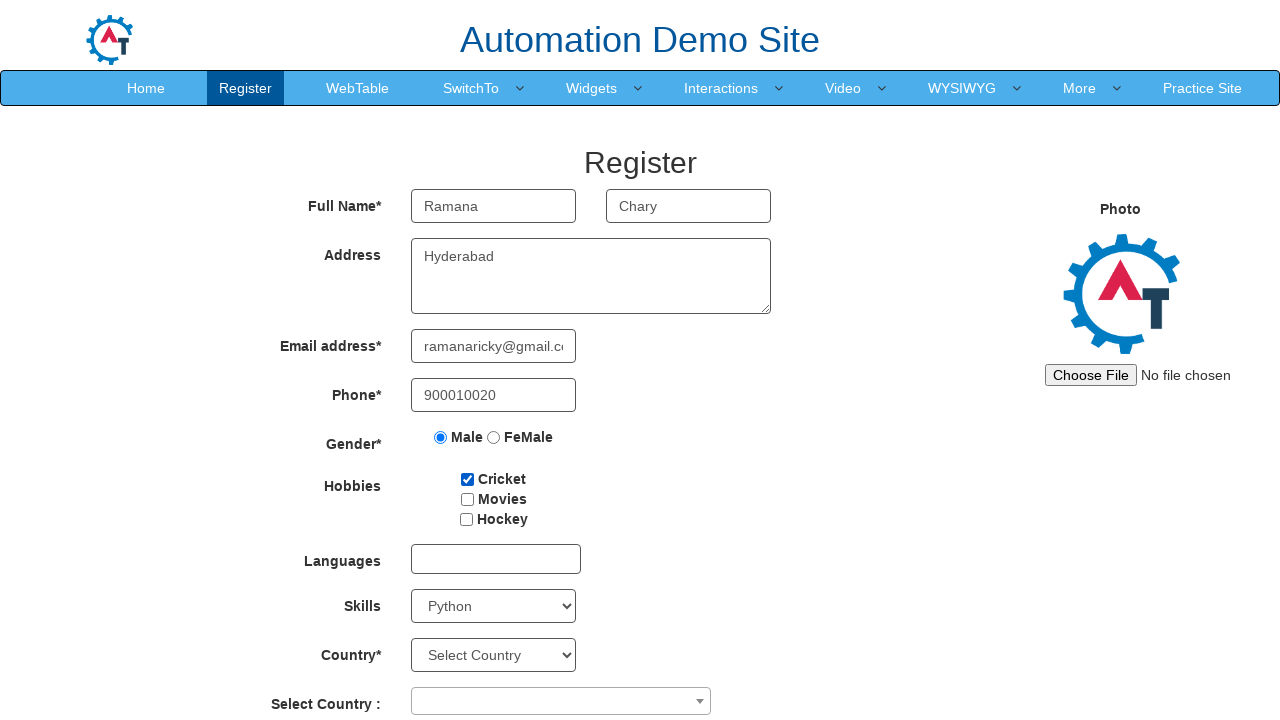

Selected 'India' from country dropdown on select#country
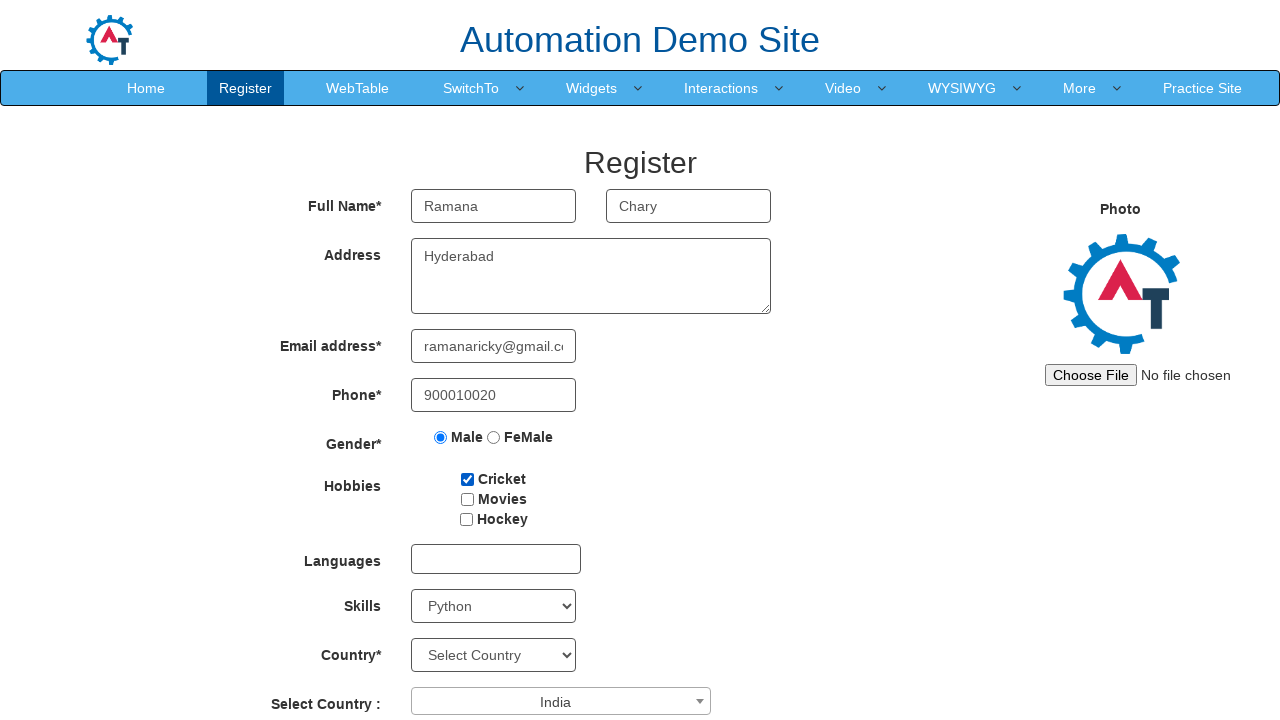

Selected birth year '2000' on select[placeholder='Year']
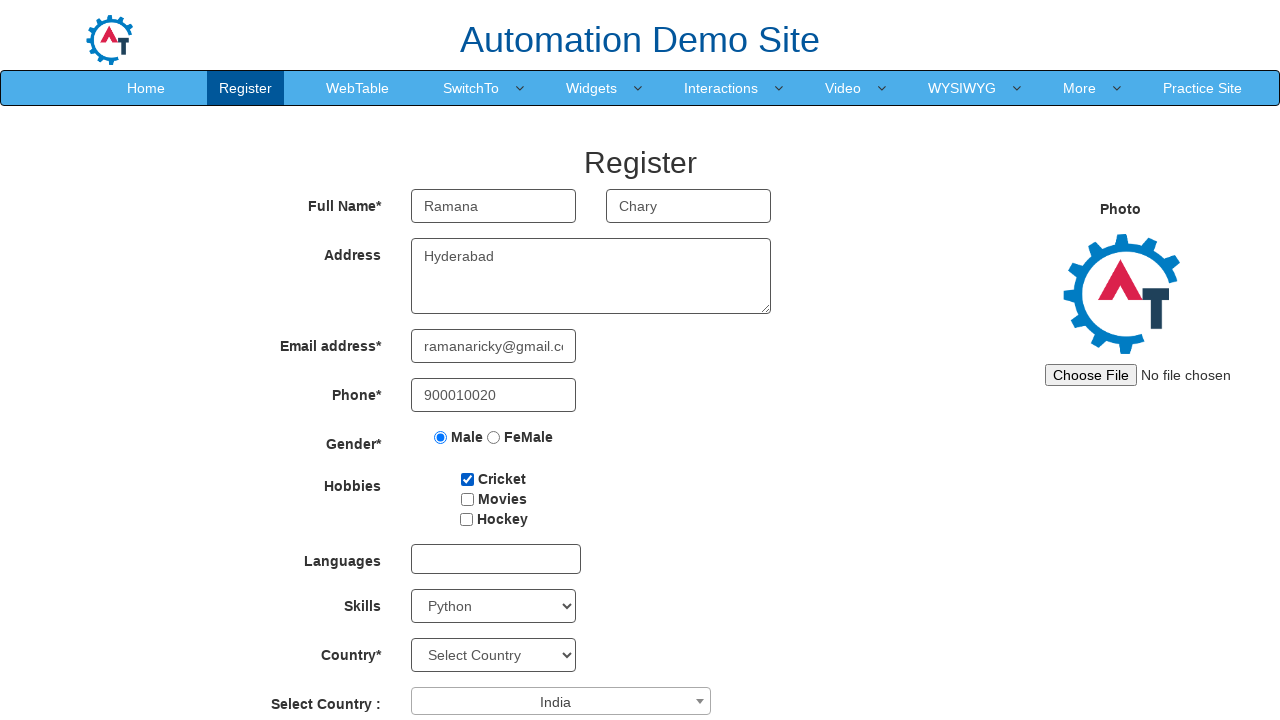

Selected birth month 'April' on select[placeholder='Month']
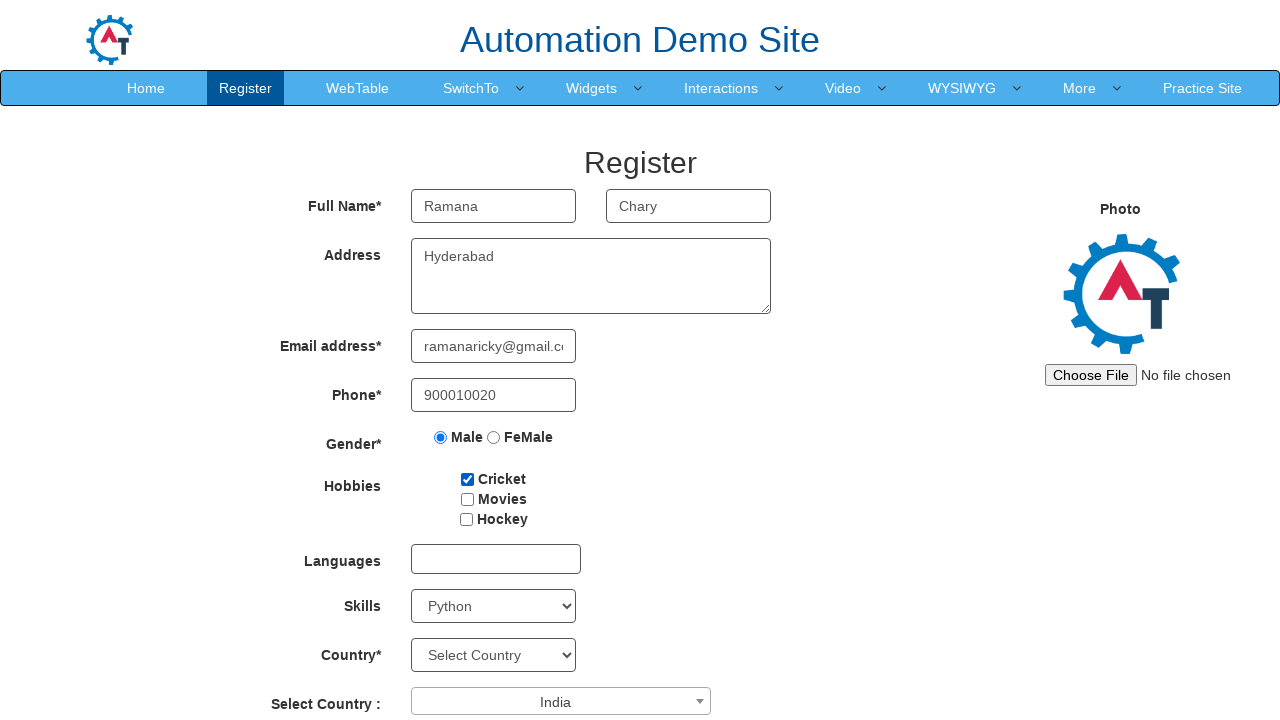

Selected birth day '20' on select[placeholder='Day']
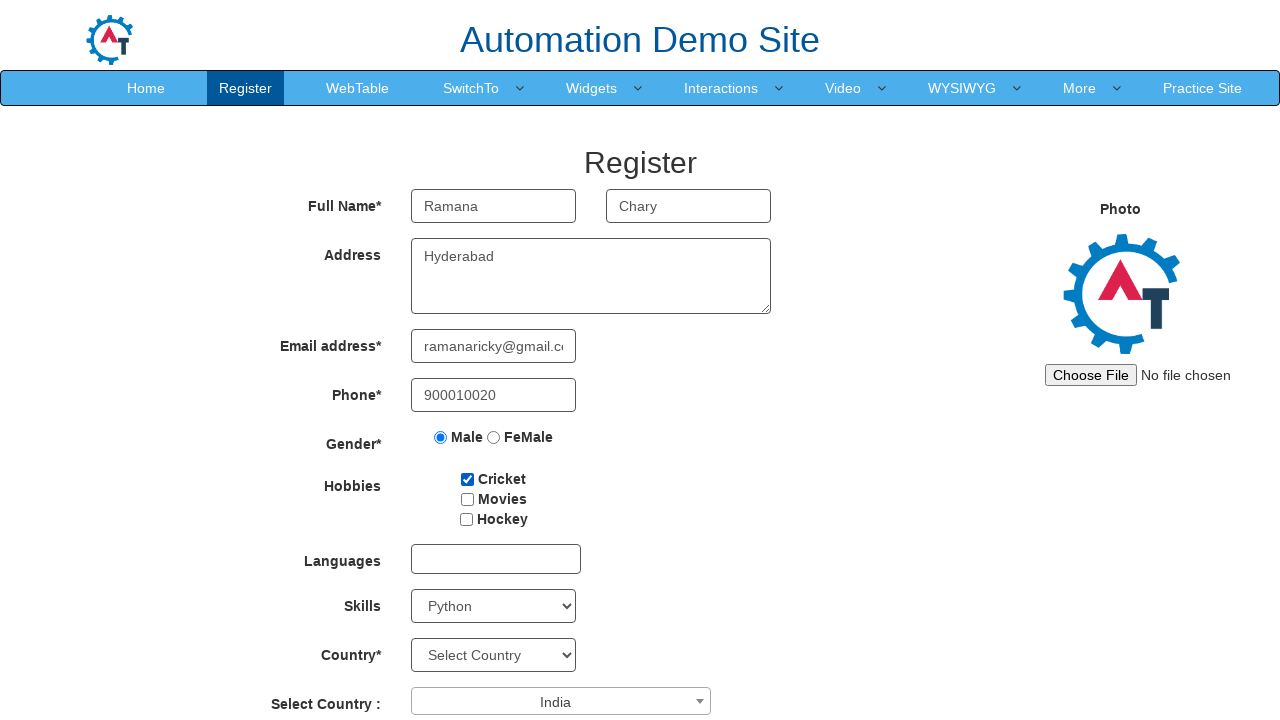

Filled password field on input[ng-model='Password']
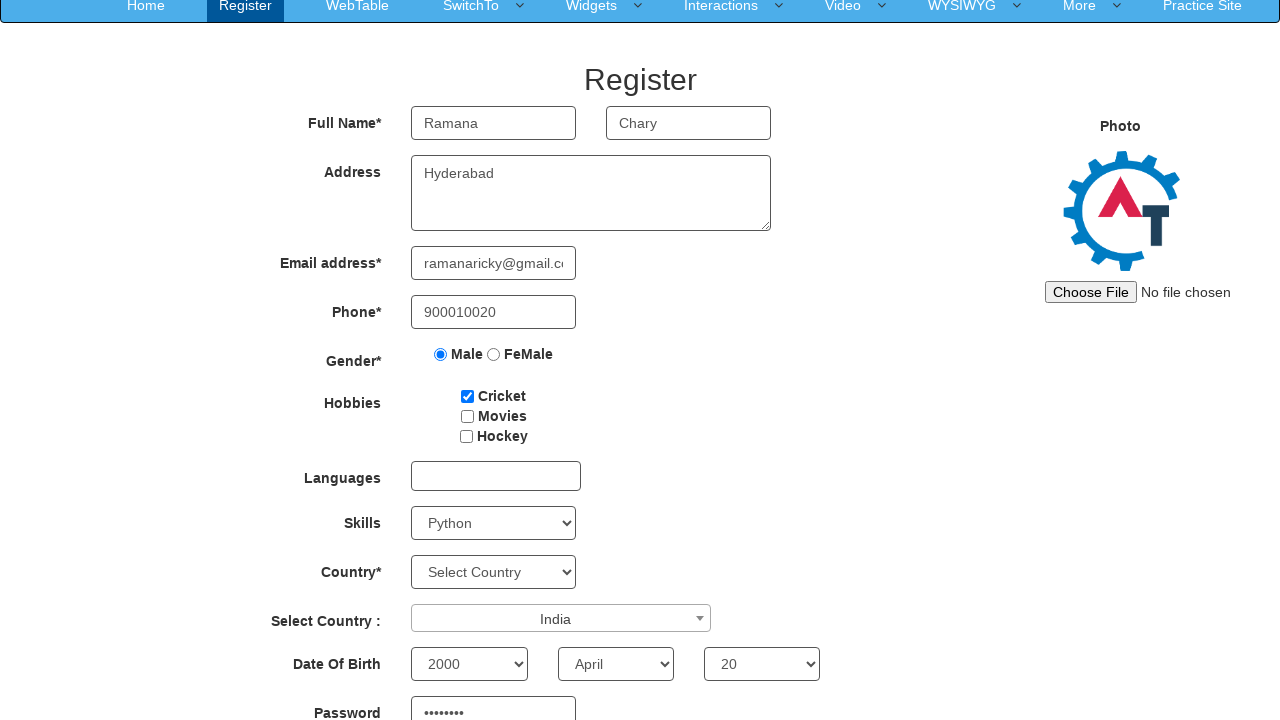

Filled confirm password field on input[ng-model='CPassword']
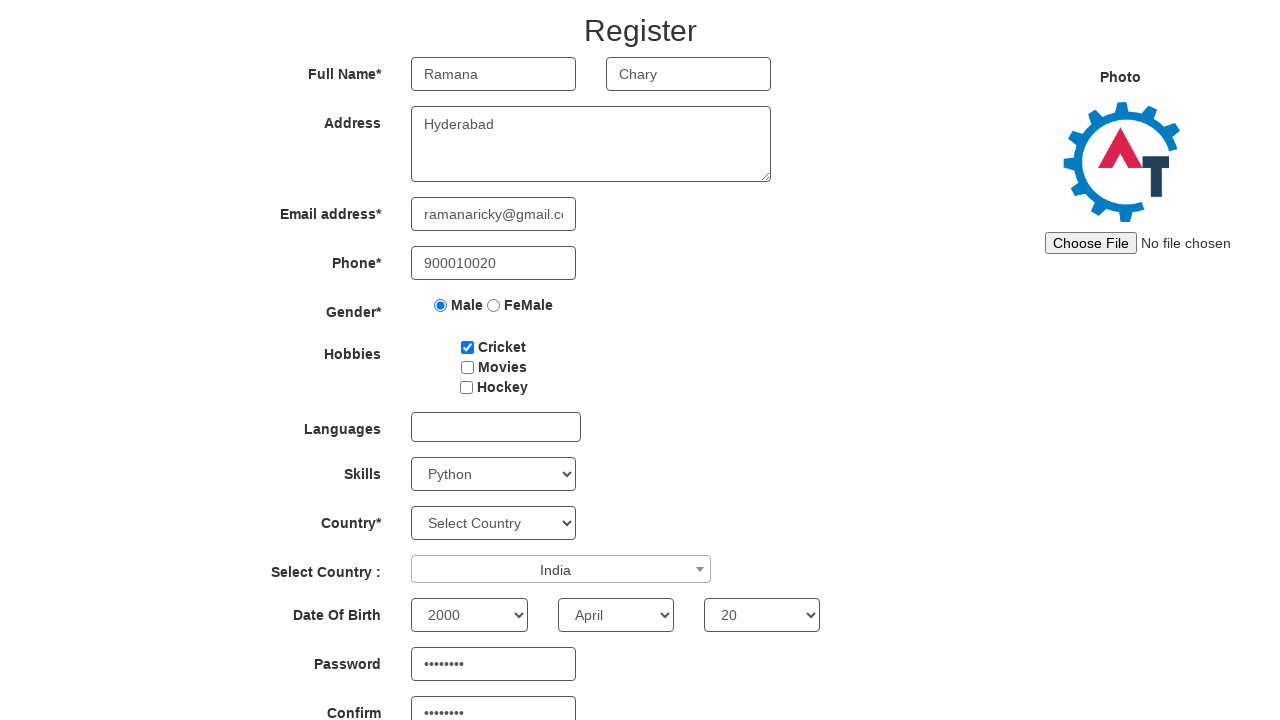

Clicked submit button to complete registration at (649, 623) on button#Button1
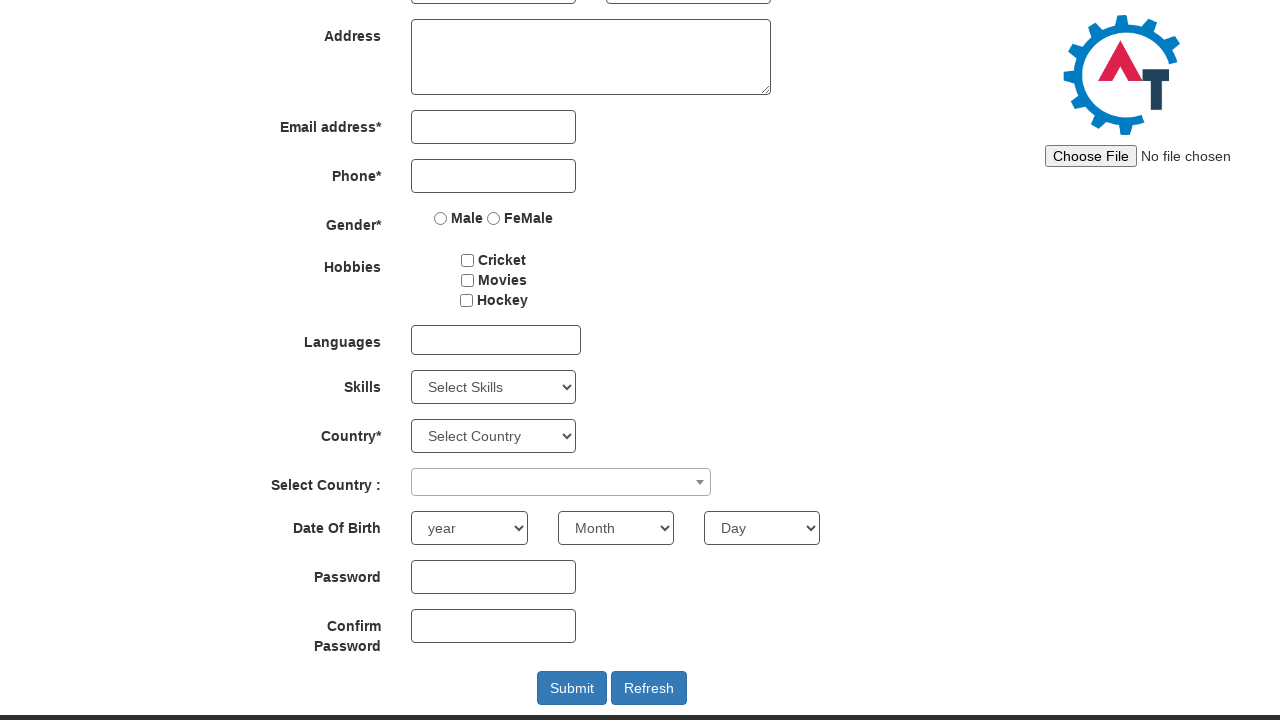

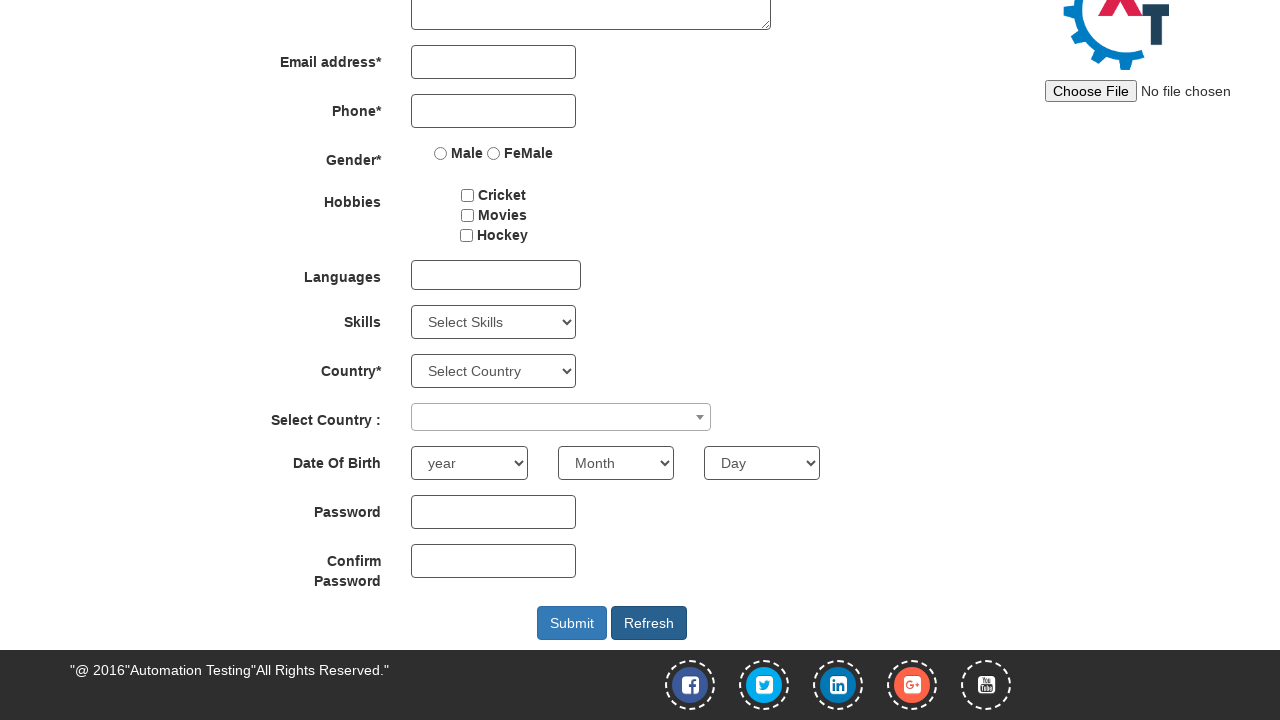